Navigates to a blog testing page and fills in a first name field

Starting URL: http://only-testing-blog.blogspot.in/2013/11/new-test.html

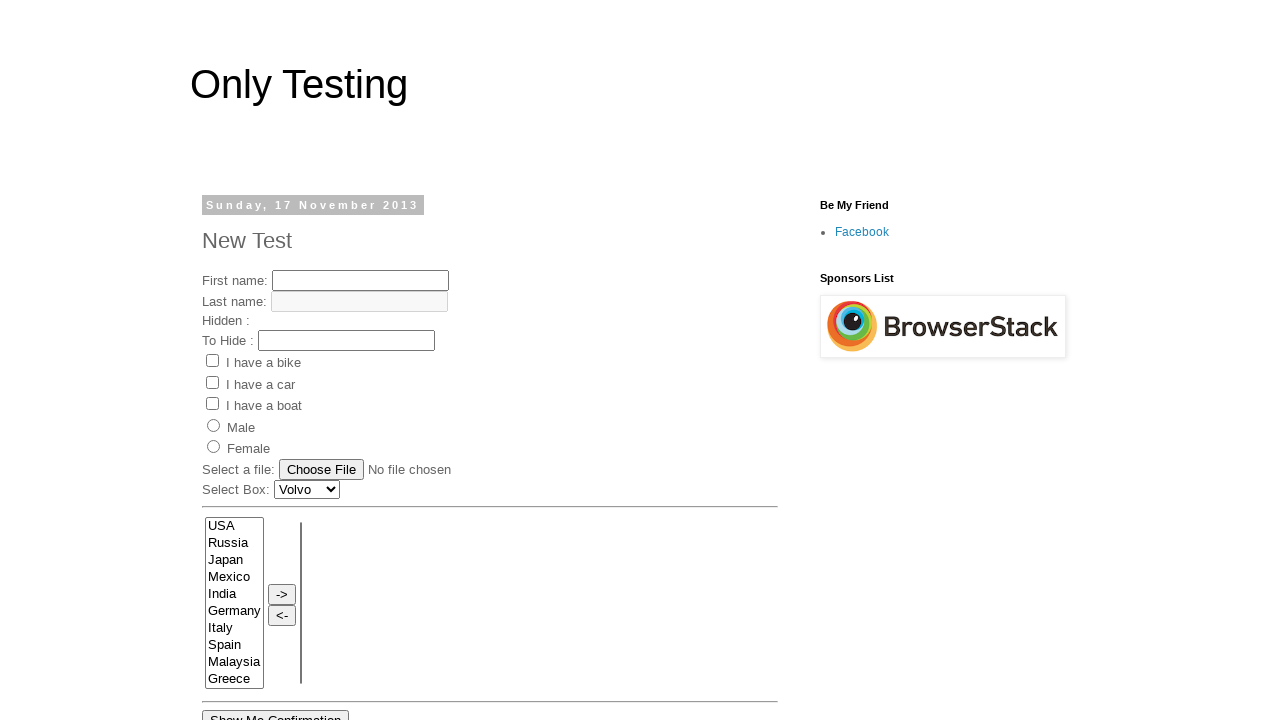

Navigated to blog testing page
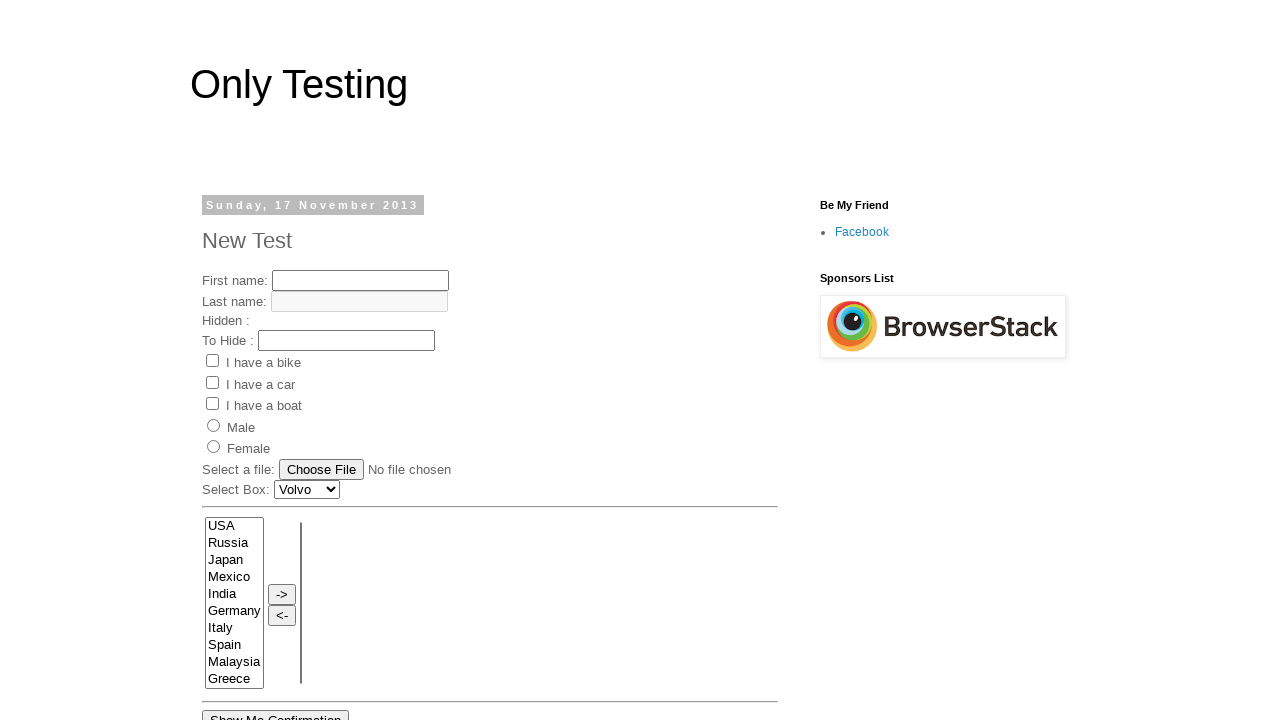

Filled first name field with 'junittest2 class-test1' on //input[@name='fname']
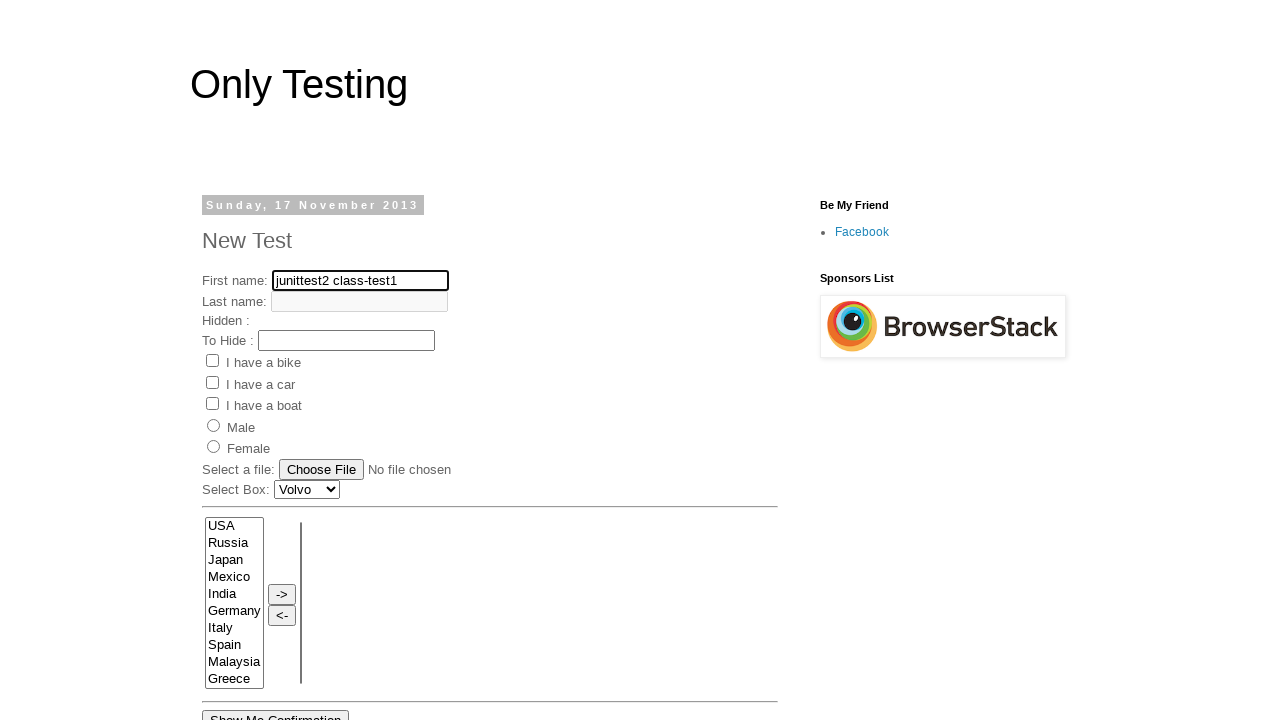

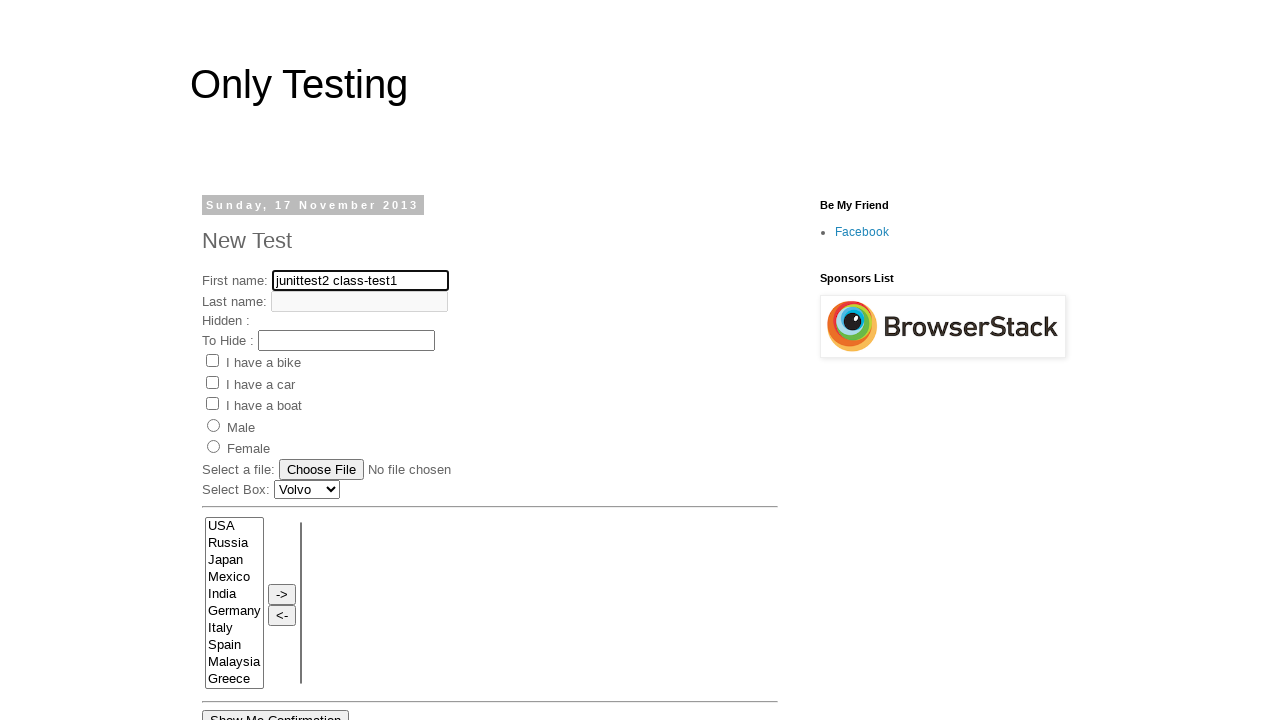